Navigates to W3Schools Java tutorial page and performs a double-click selection action on the main title element

Starting URL: https://www.w3schools.com/java/

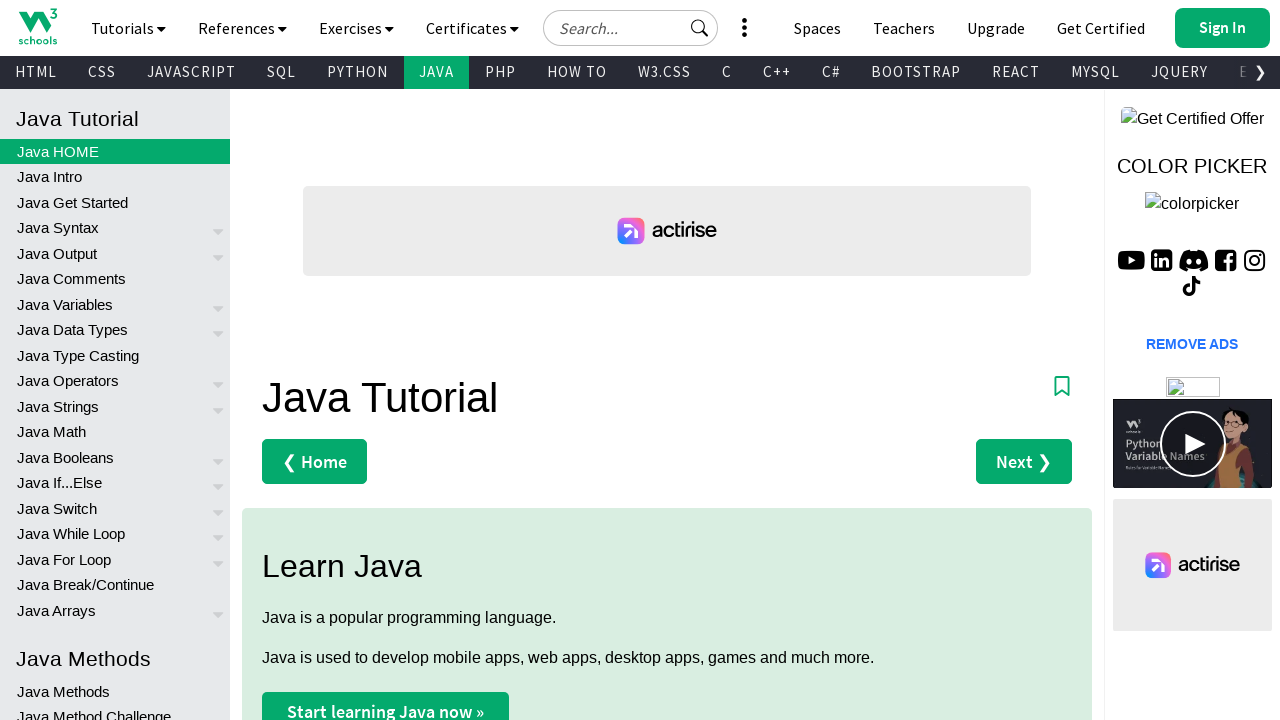

Navigated to W3Schools Java tutorial page
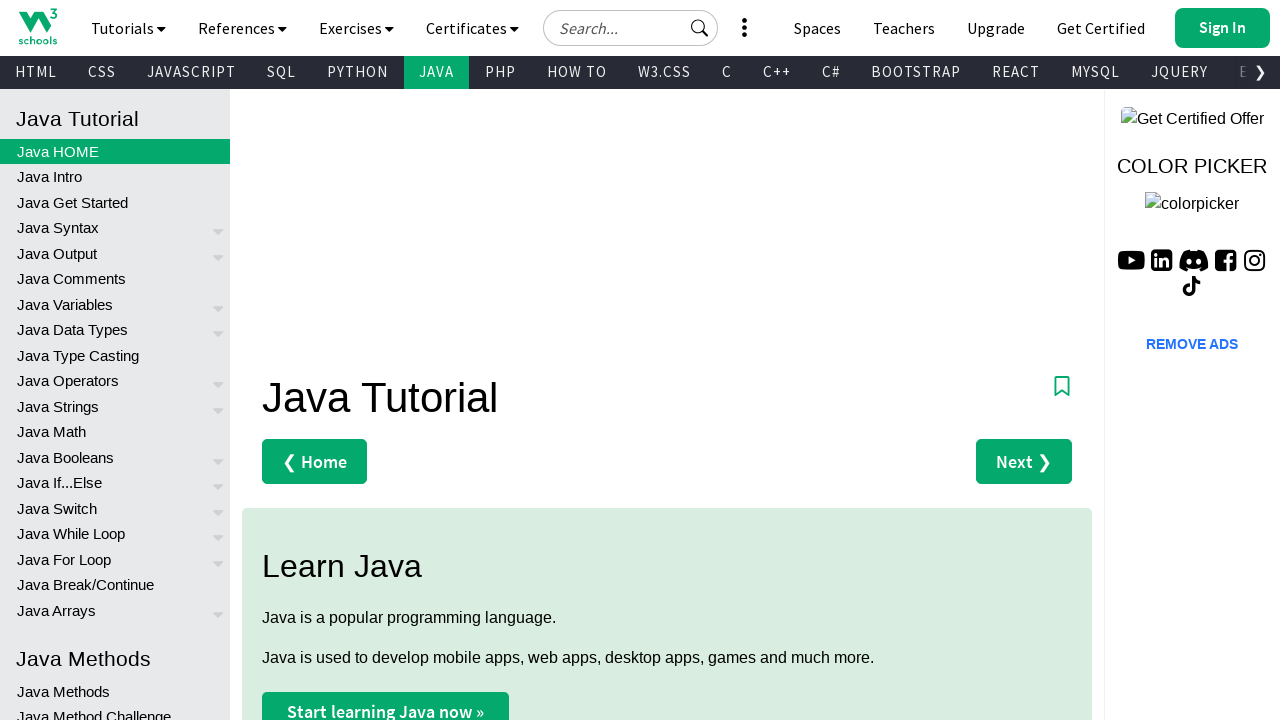

Located main title element
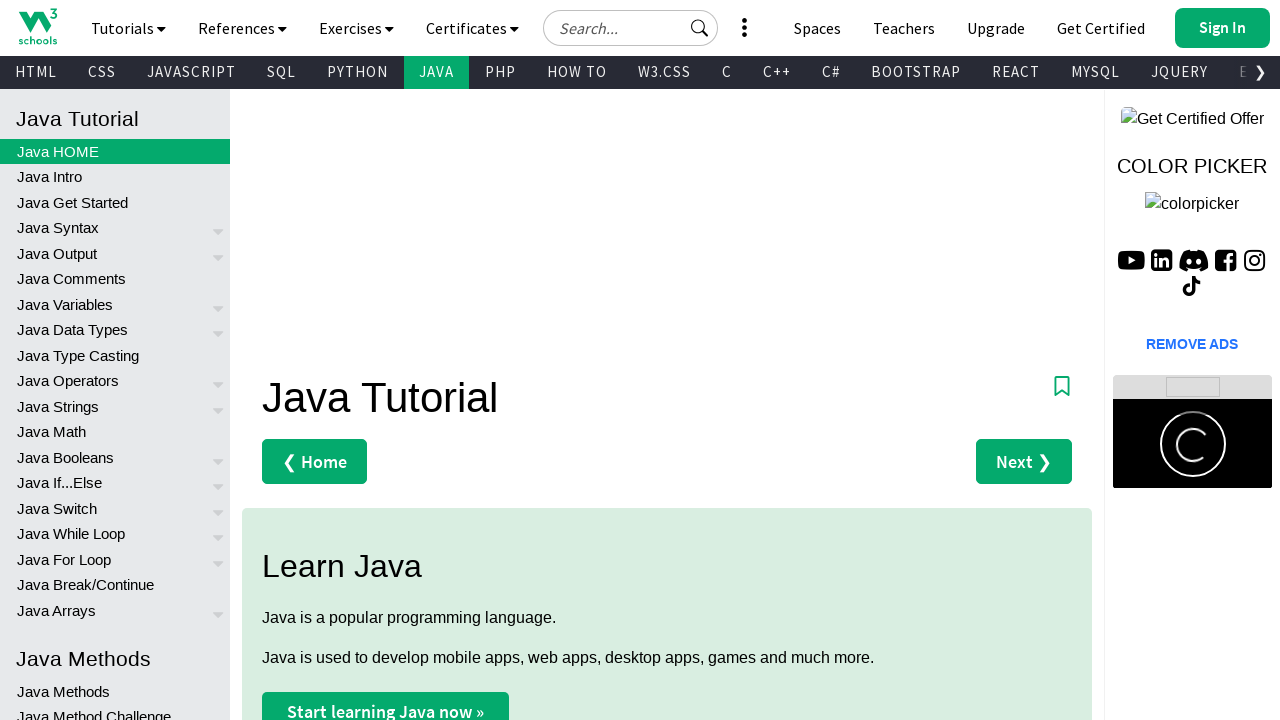

Double-clicked main title element to select text at (430, 398) on xpath=//*[@id='main']/h1/span
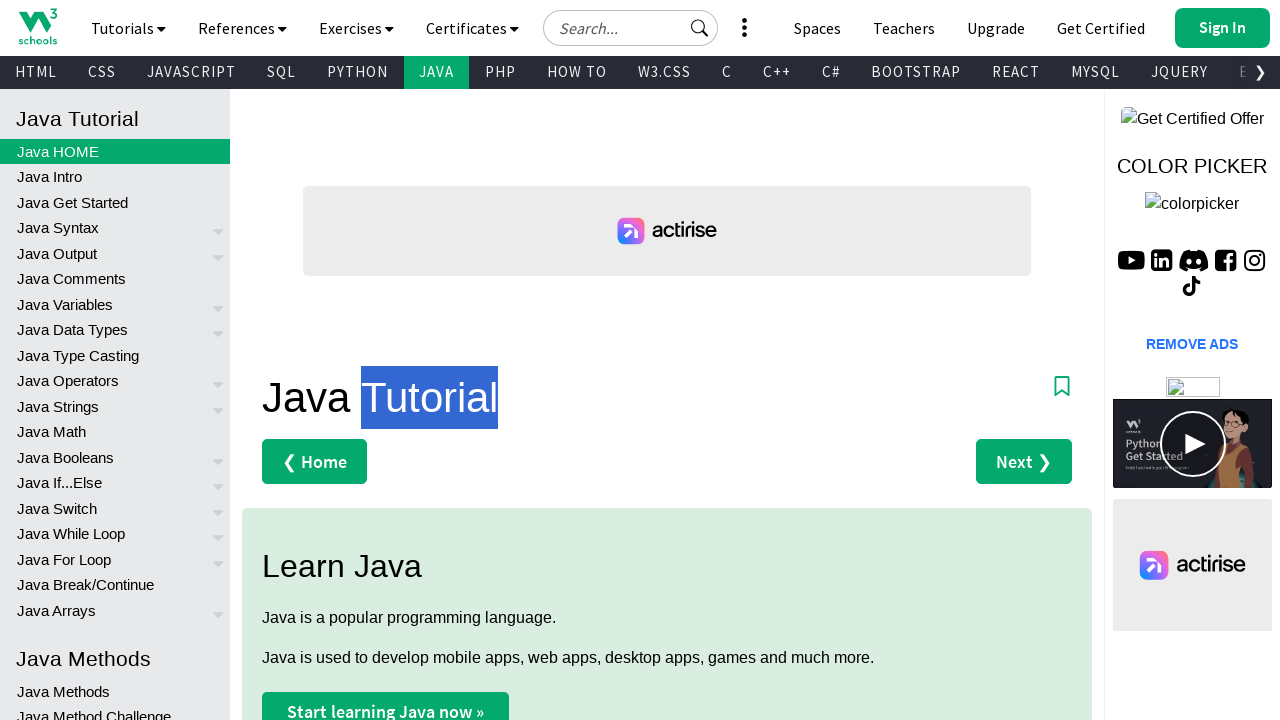

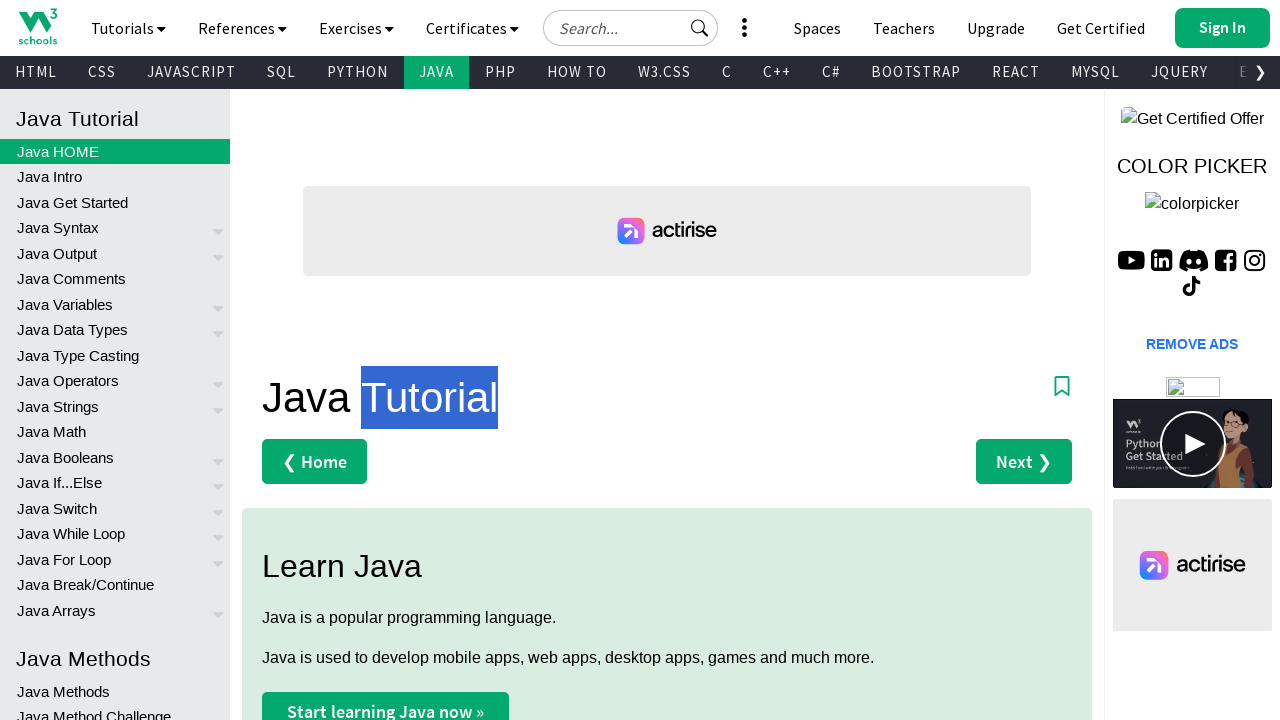